Tests a registration form by filling the first name field, selecting the Male radio button, selecting a skill from a dropdown, and hovering over a navigation link

Starting URL: https://demo.automationtesting.in/Register.html

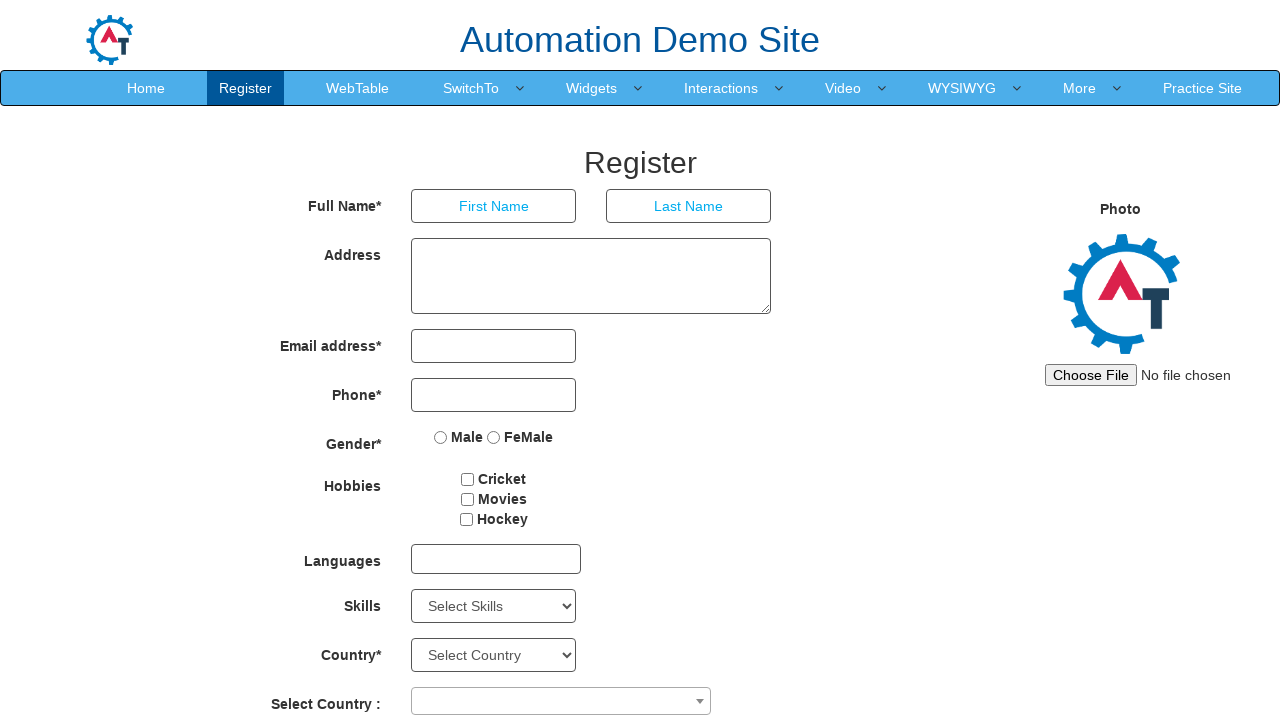

Navigated to registration form at https://demo.automationtesting.in/Register.html
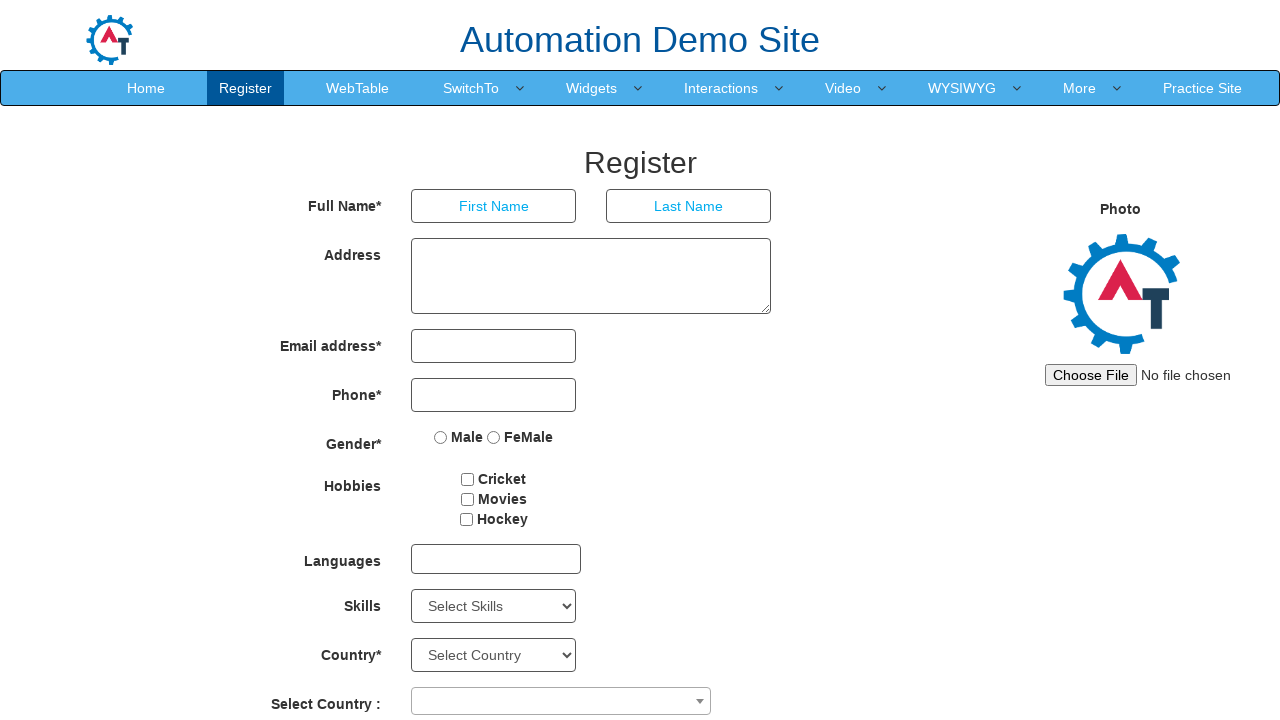

Filled first name field with 'sdsds' on internal:role=textbox[name="First Name"i]
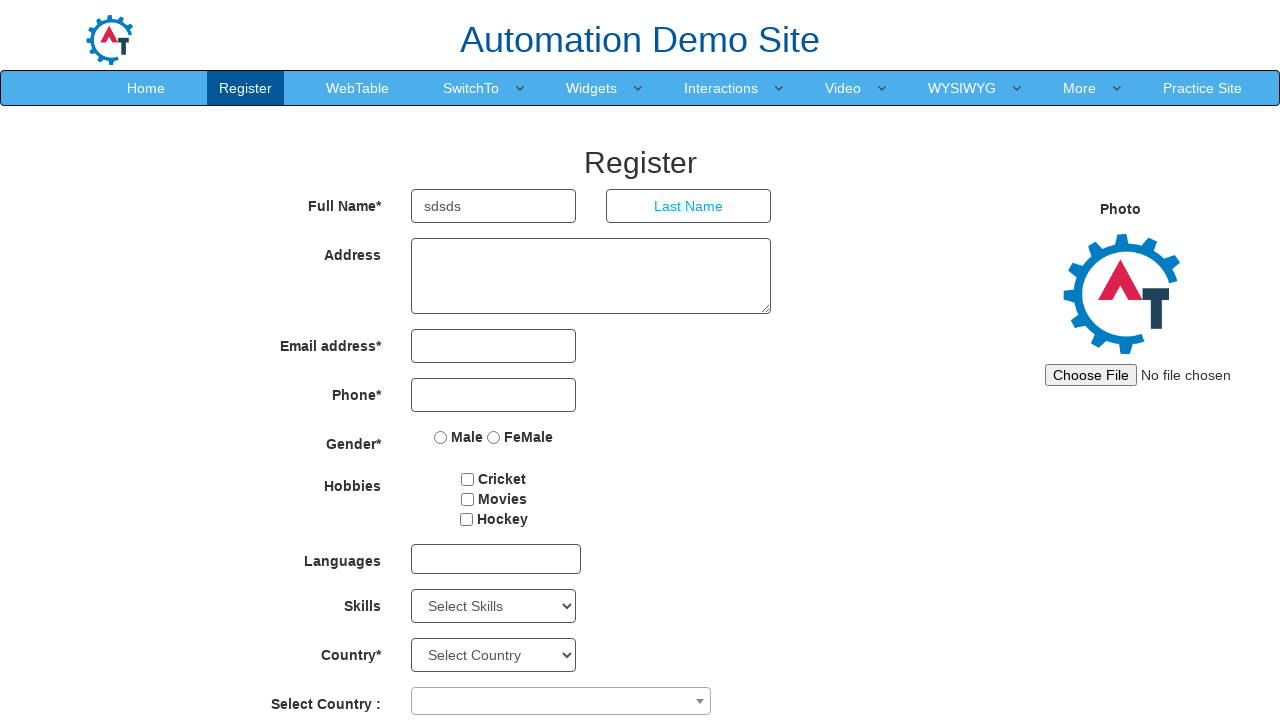

Clicked Male radio button at (459, 437) on internal:text="Male"s
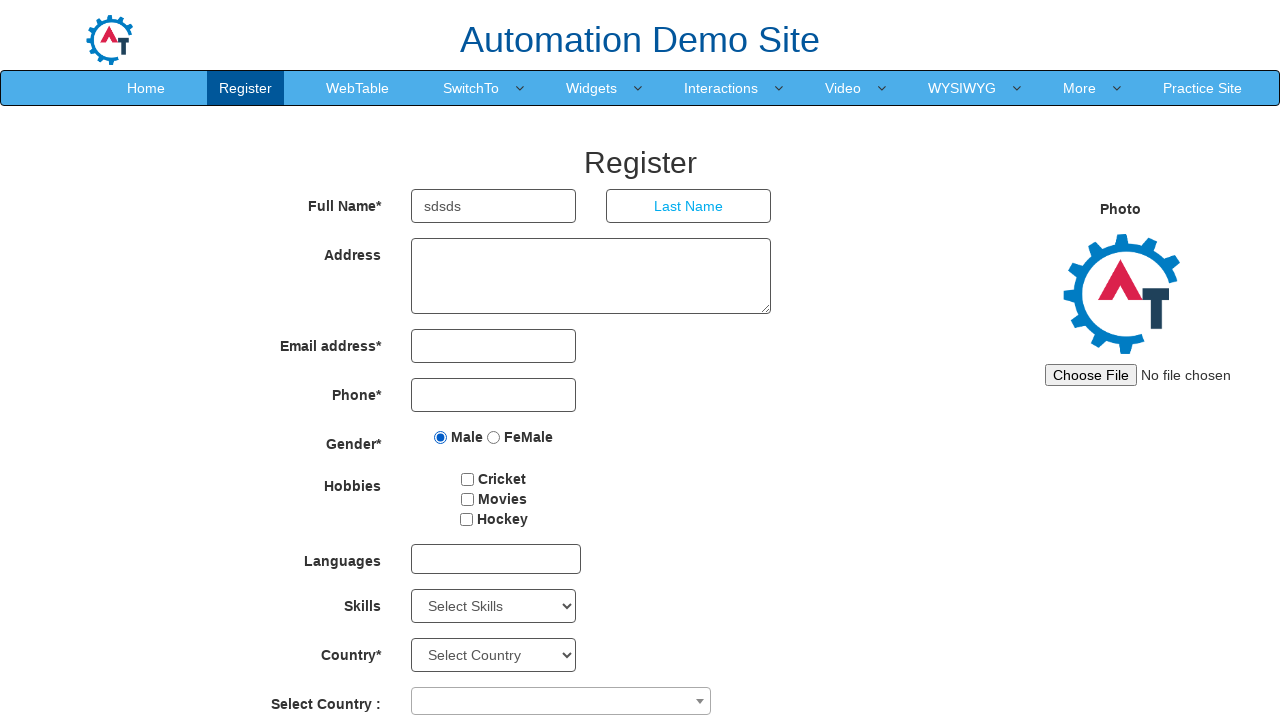

Selected AutoCAD from skills dropdown on //select[@ng-model='Skill']
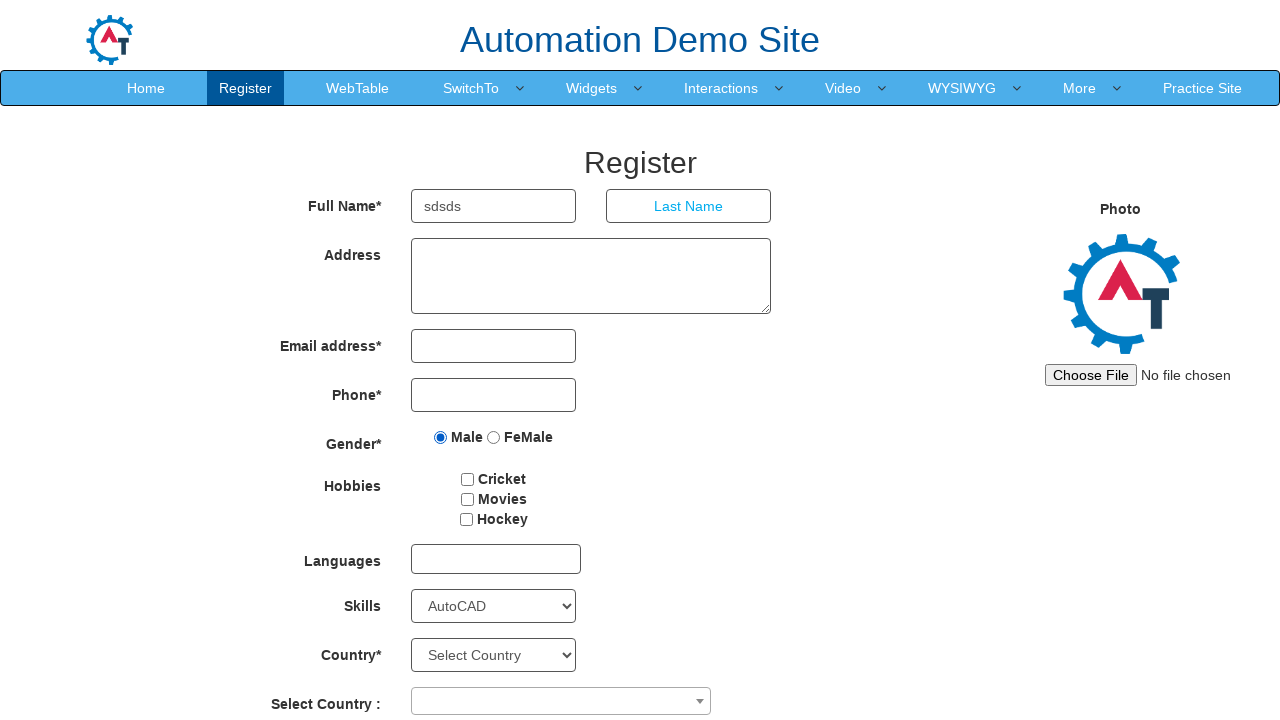

Hovered over SwitchTo navigation link at (471, 88) on xpath=//a[text()='SwitchTo']
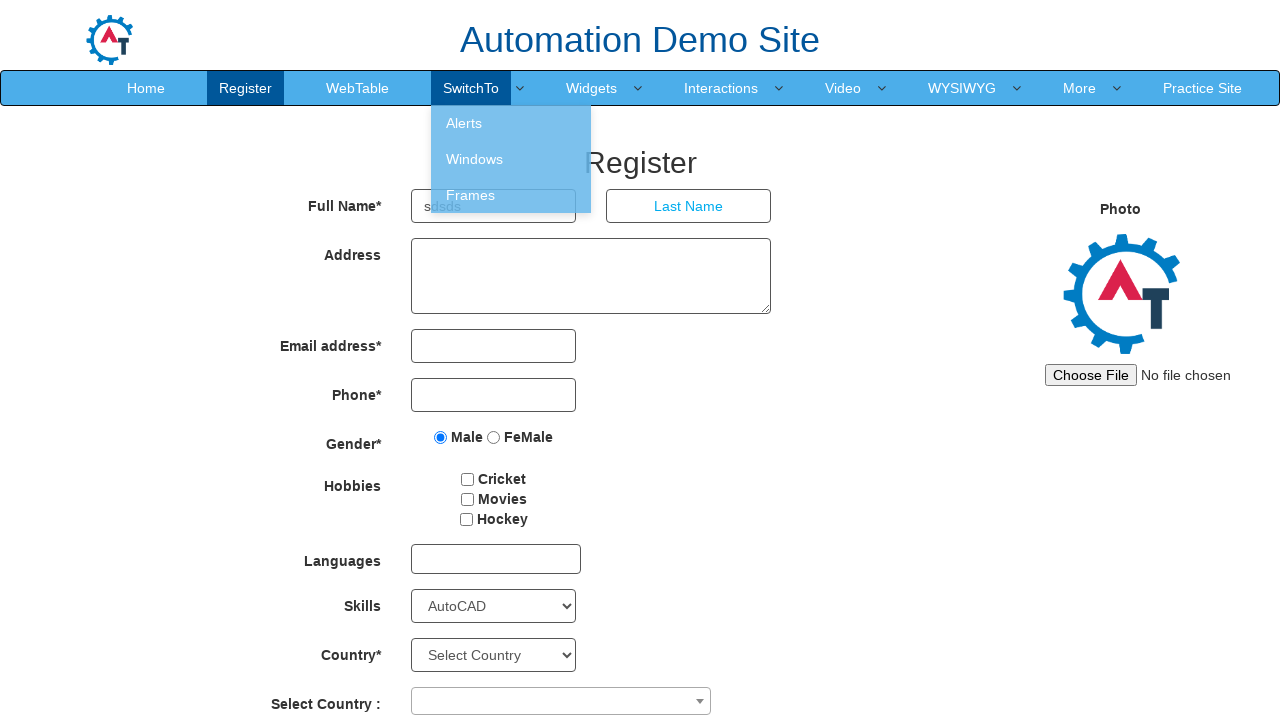

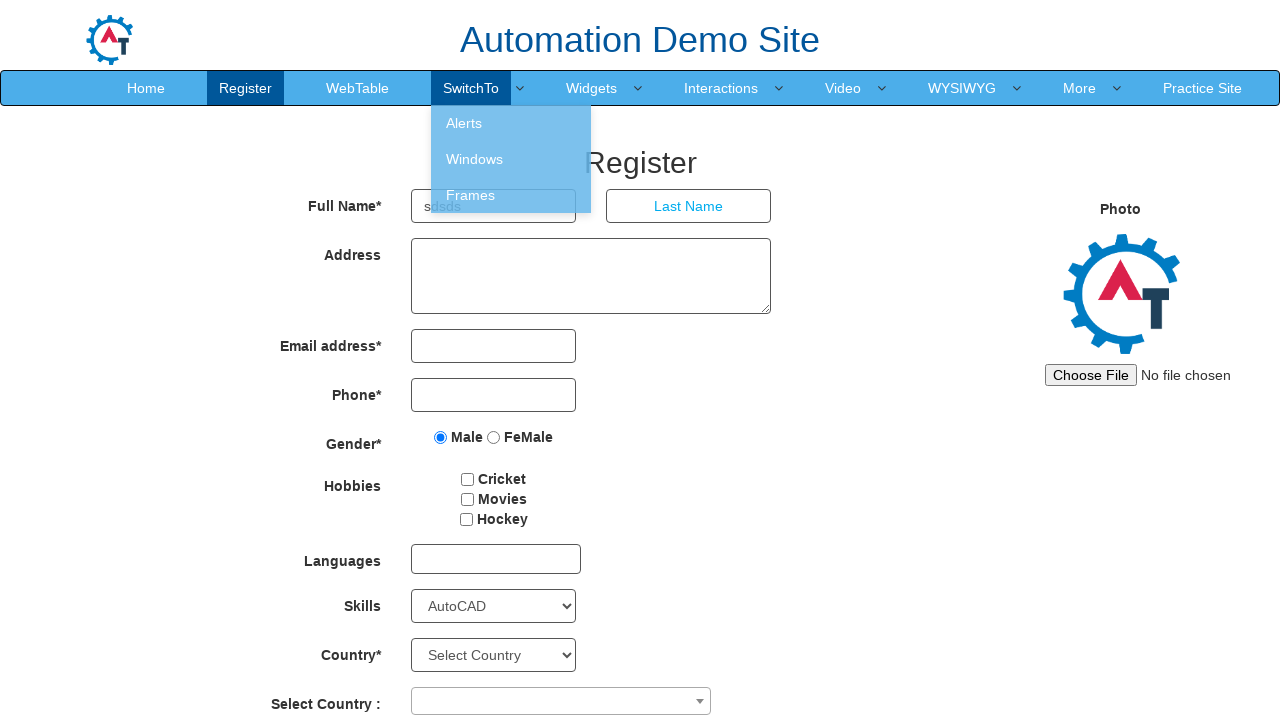